Tests link counting and navigation on a practice page by counting links in different sections (entire page, footer, first column) and opening multiple links in new tabs

Starting URL: https://qaclickacademy.com/practice.php

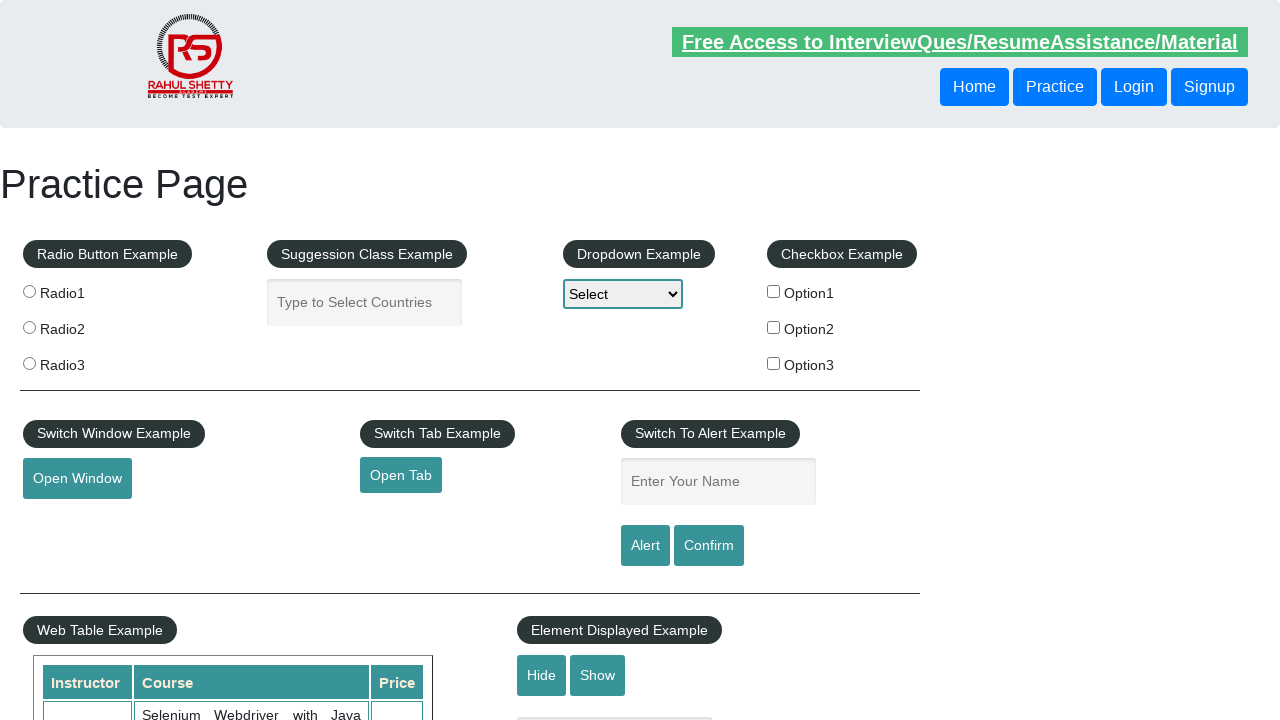

Counted all links on the page
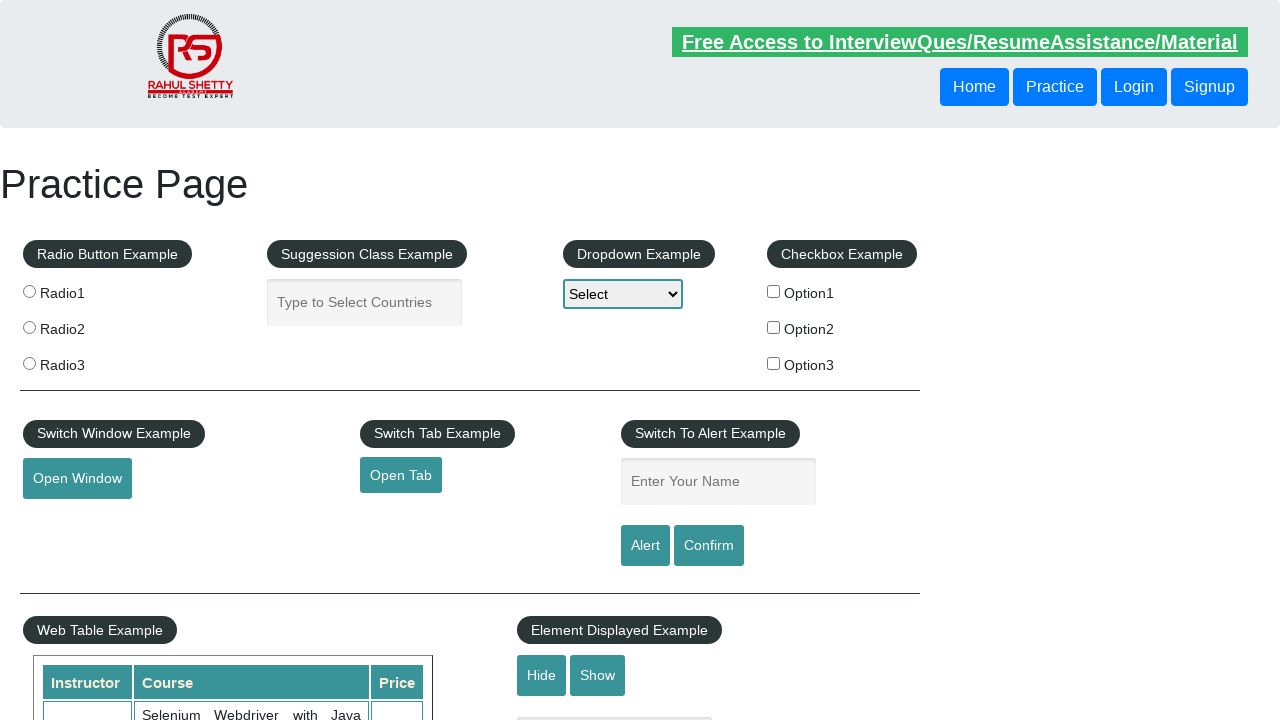

Counted links in footer section
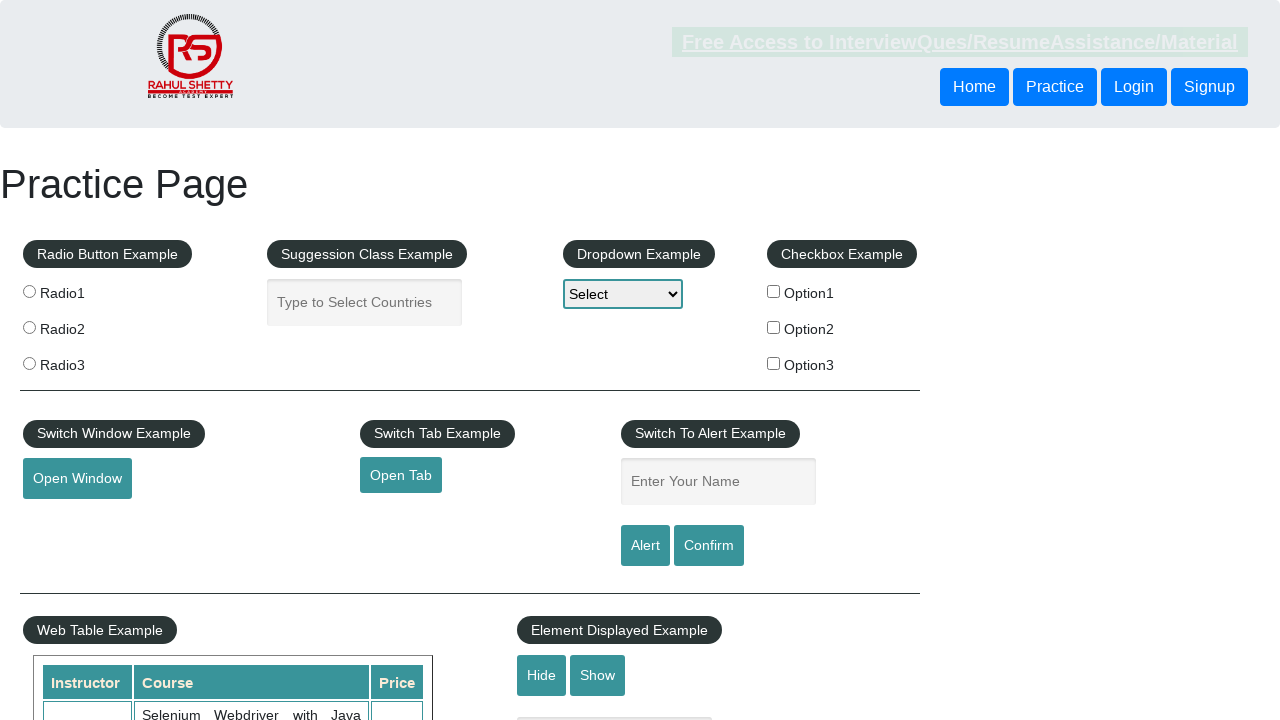

Counted links in first column of footer
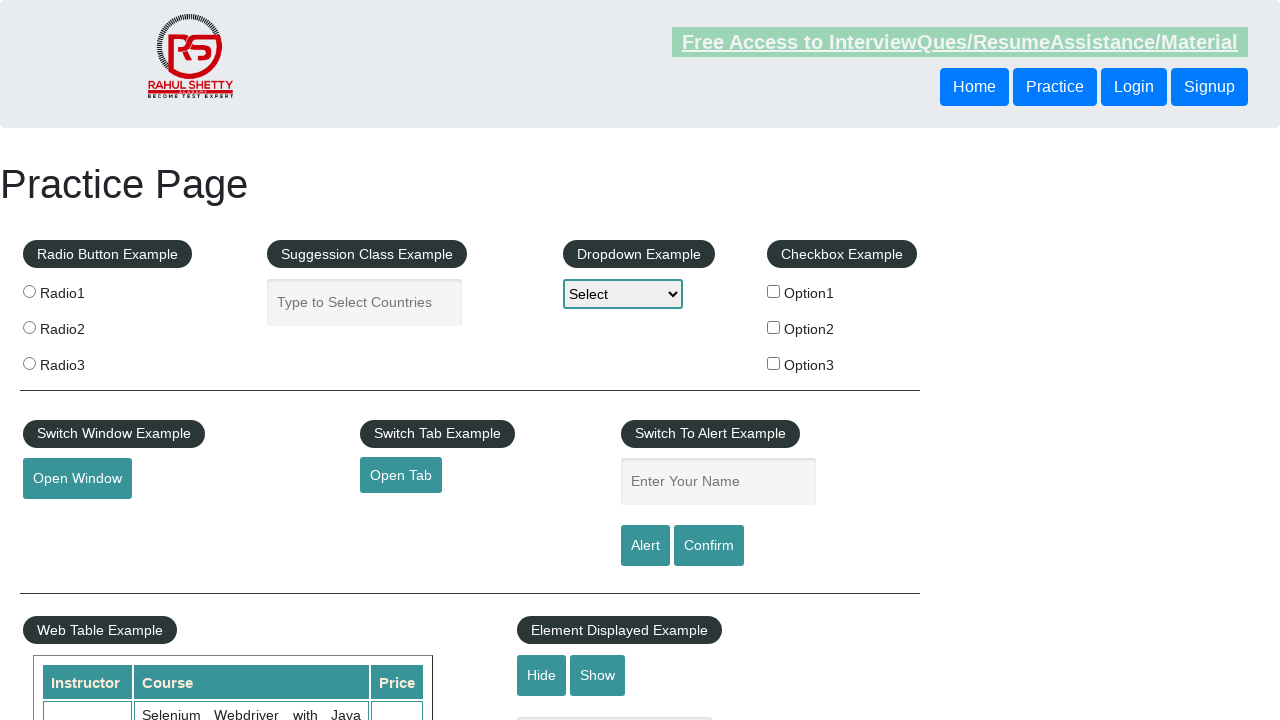

Retrieved all links from first column
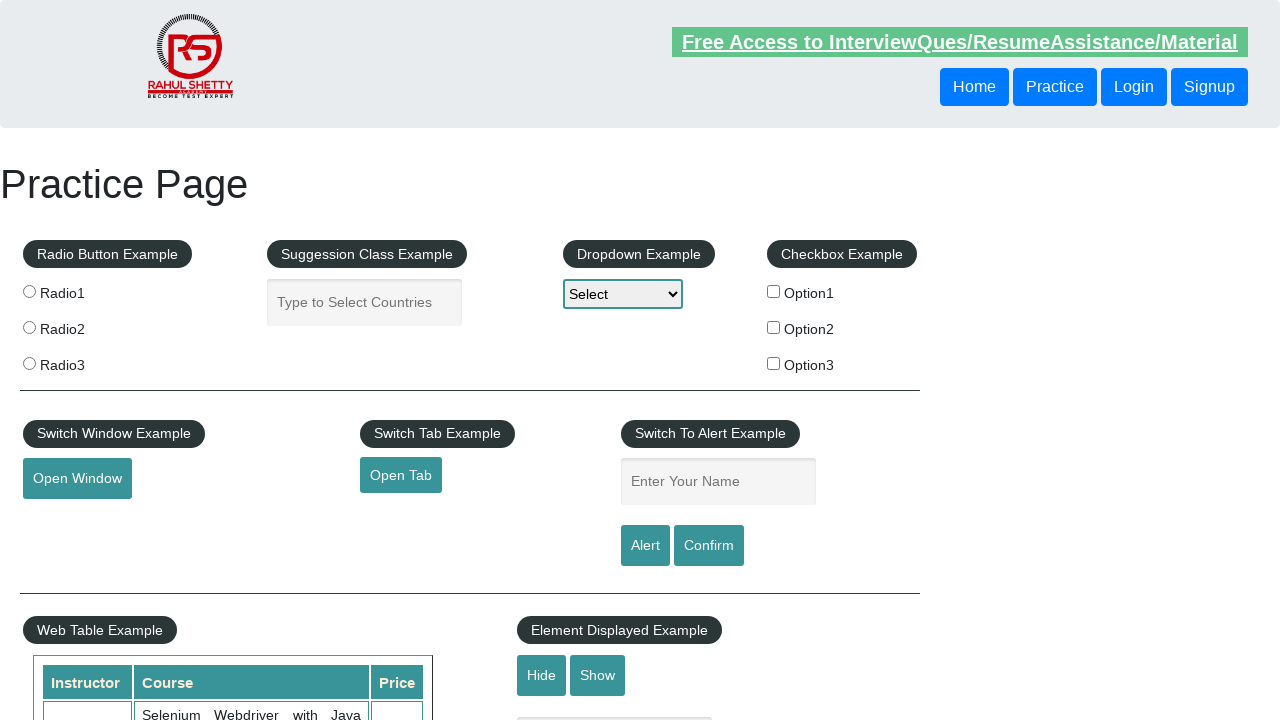

Opened link 1 in new tab using Ctrl+Click at (68, 520) on xpath=//table/tbody/tr/td[1]/ul//a >> nth=1
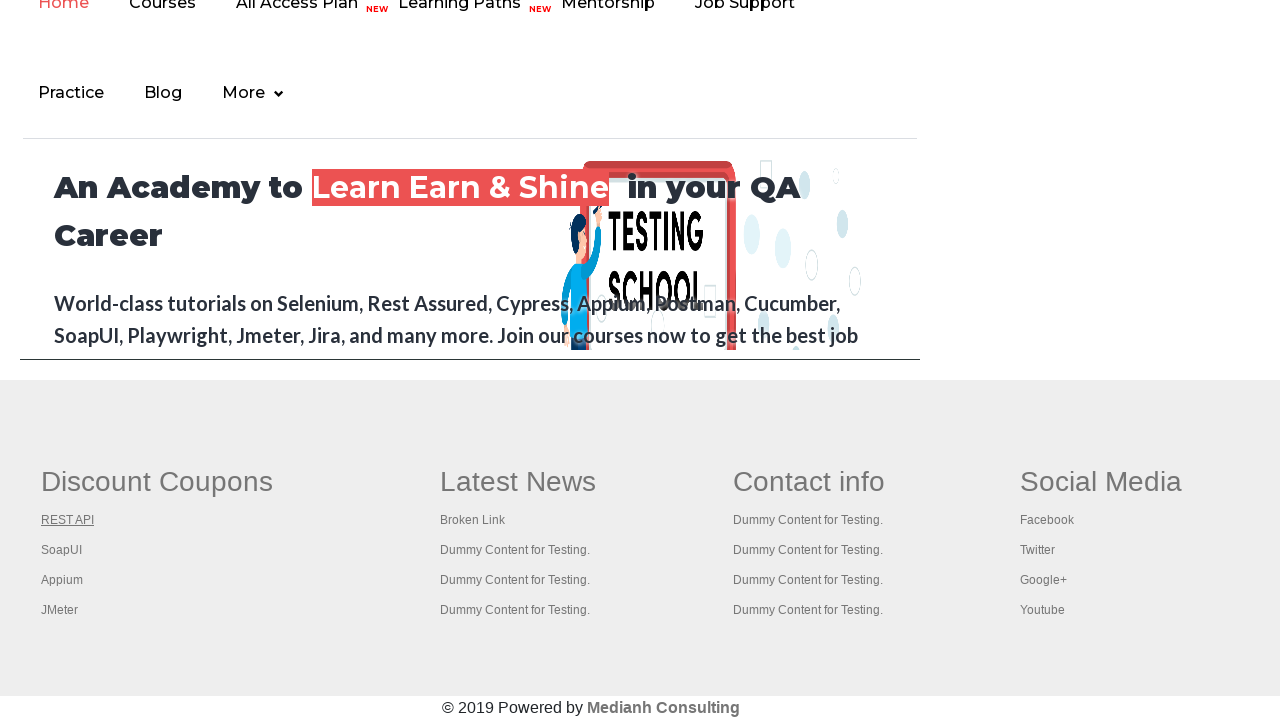

Opened link 2 in new tab using Ctrl+Click at (62, 550) on xpath=//table/tbody/tr/td[1]/ul//a >> nth=2
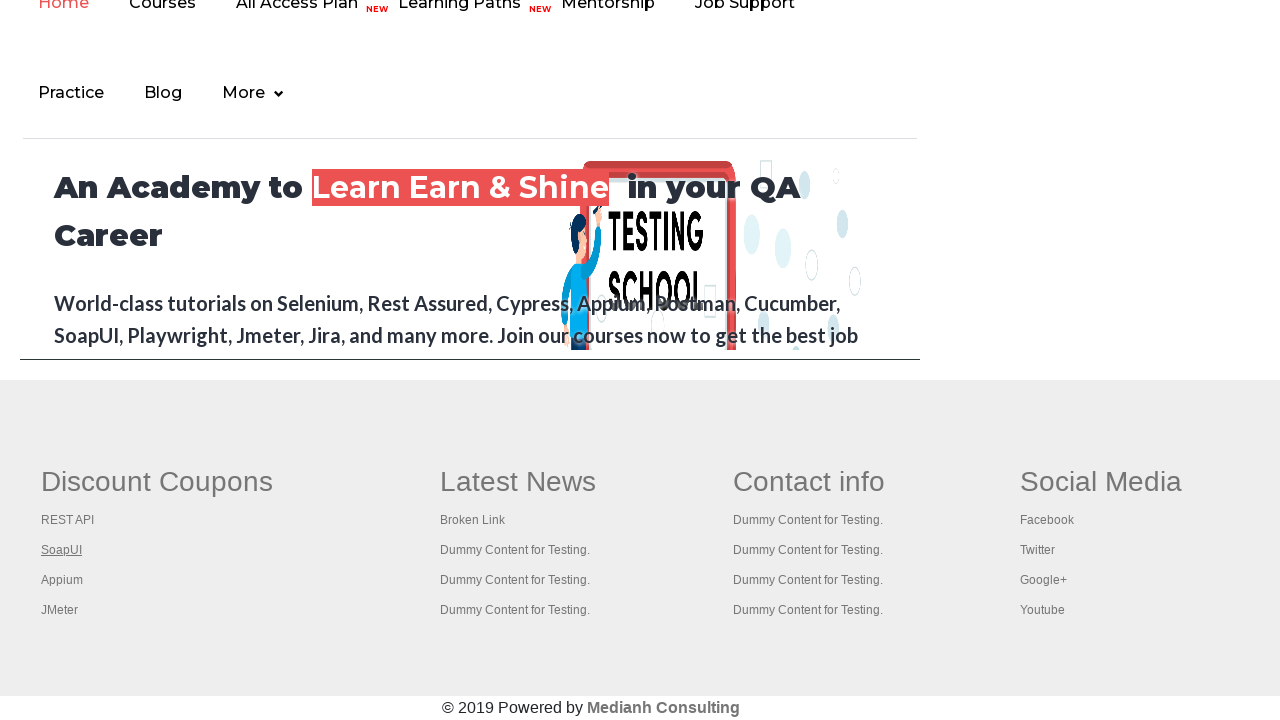

Opened link 3 in new tab using Ctrl+Click at (62, 580) on xpath=//table/tbody/tr/td[1]/ul//a >> nth=3
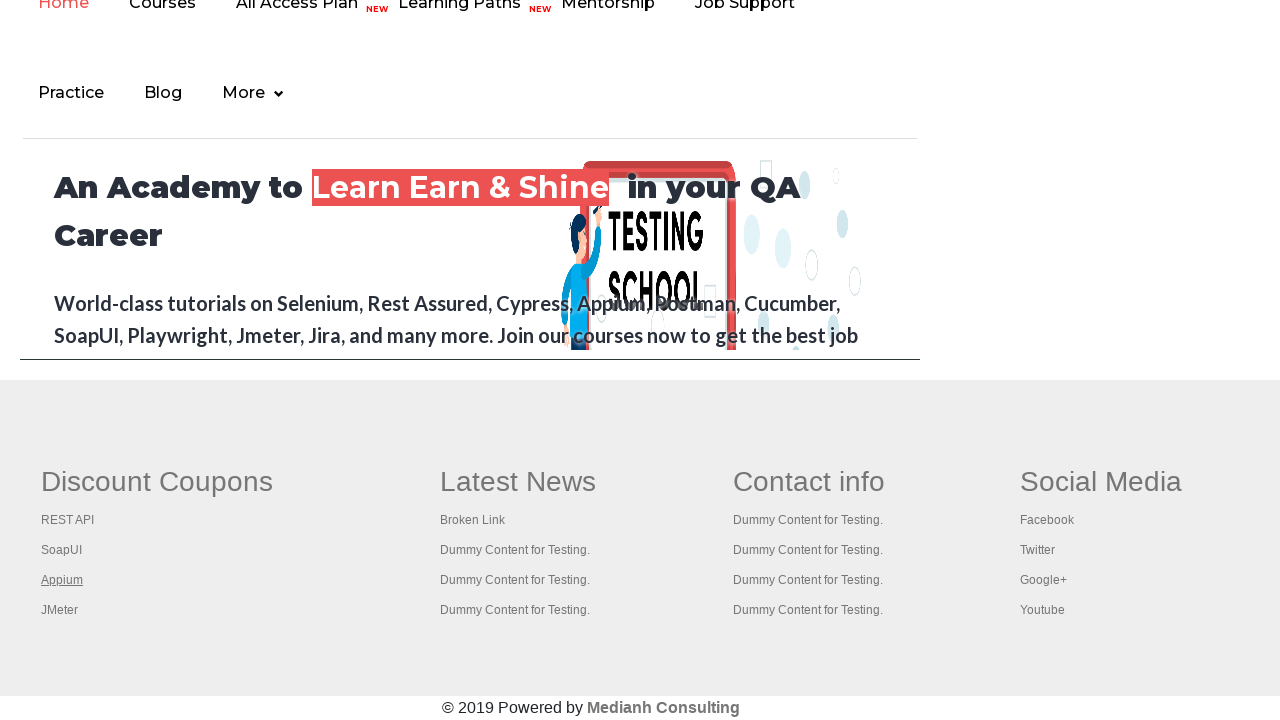

Opened link 4 in new tab using Ctrl+Click at (60, 610) on xpath=//table/tbody/tr/td[1]/ul//a >> nth=4
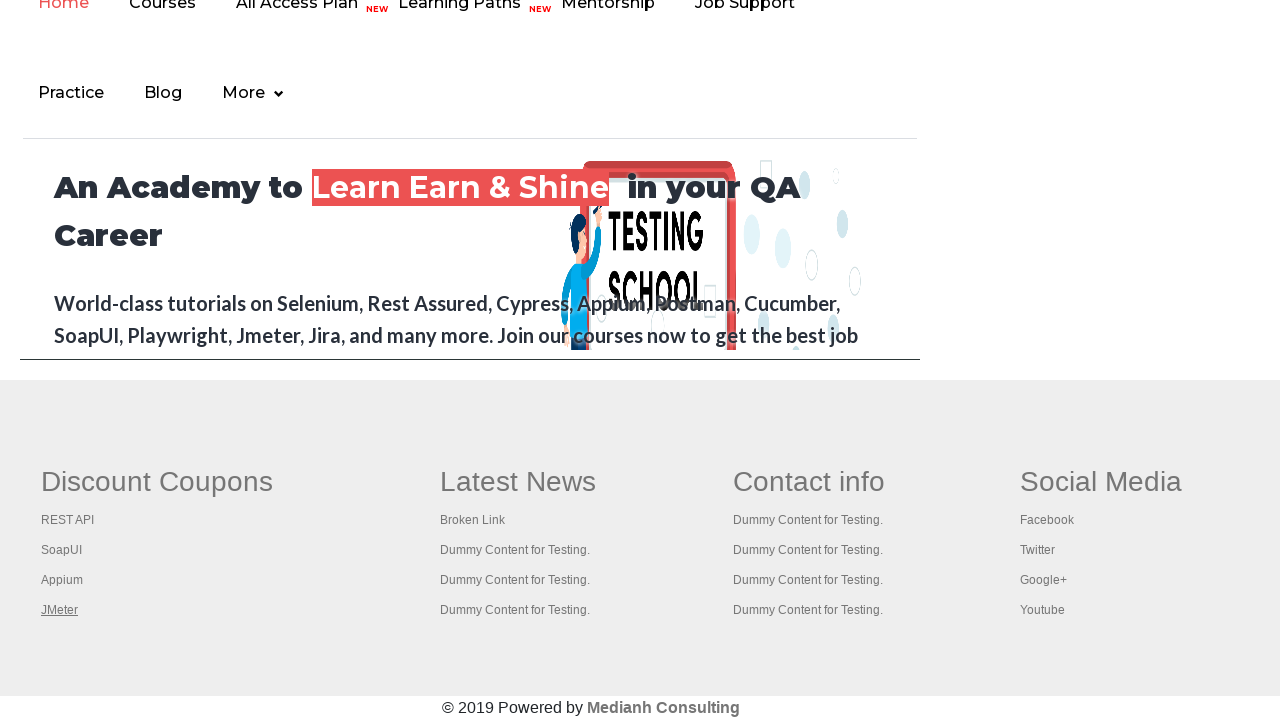

Retrieved all open pages/tabs
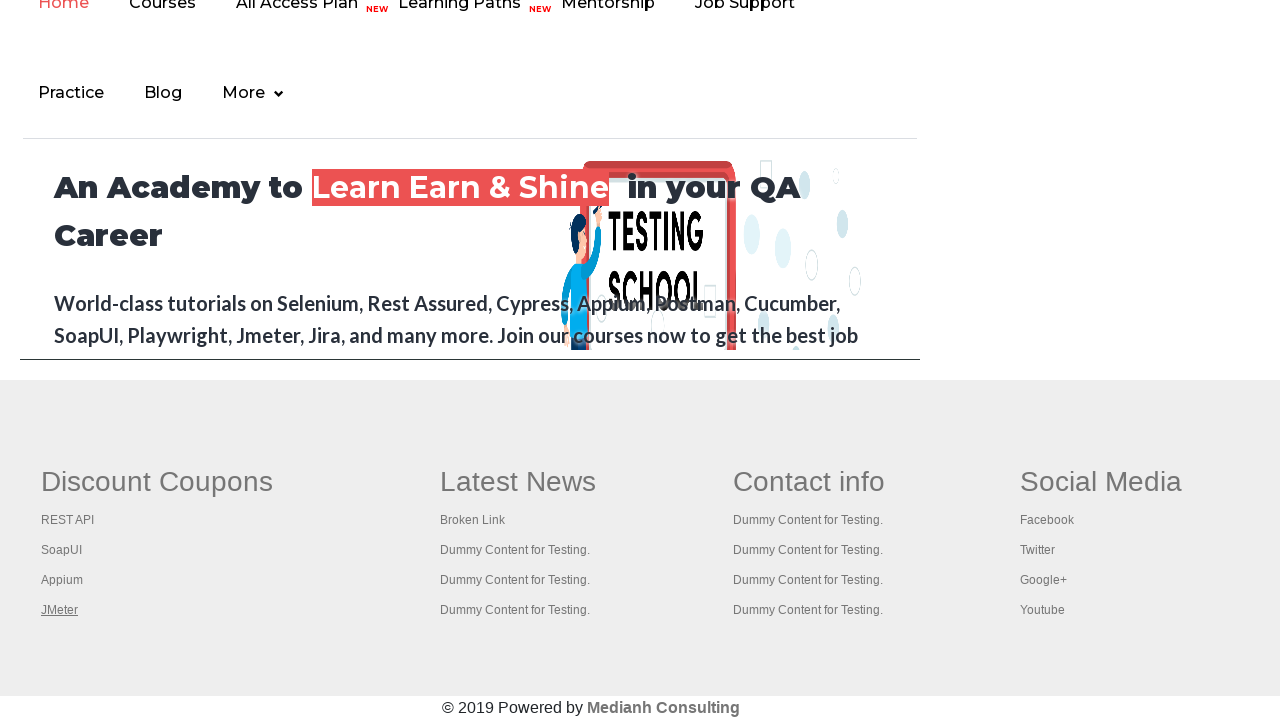

Printed title of page: Practice Page
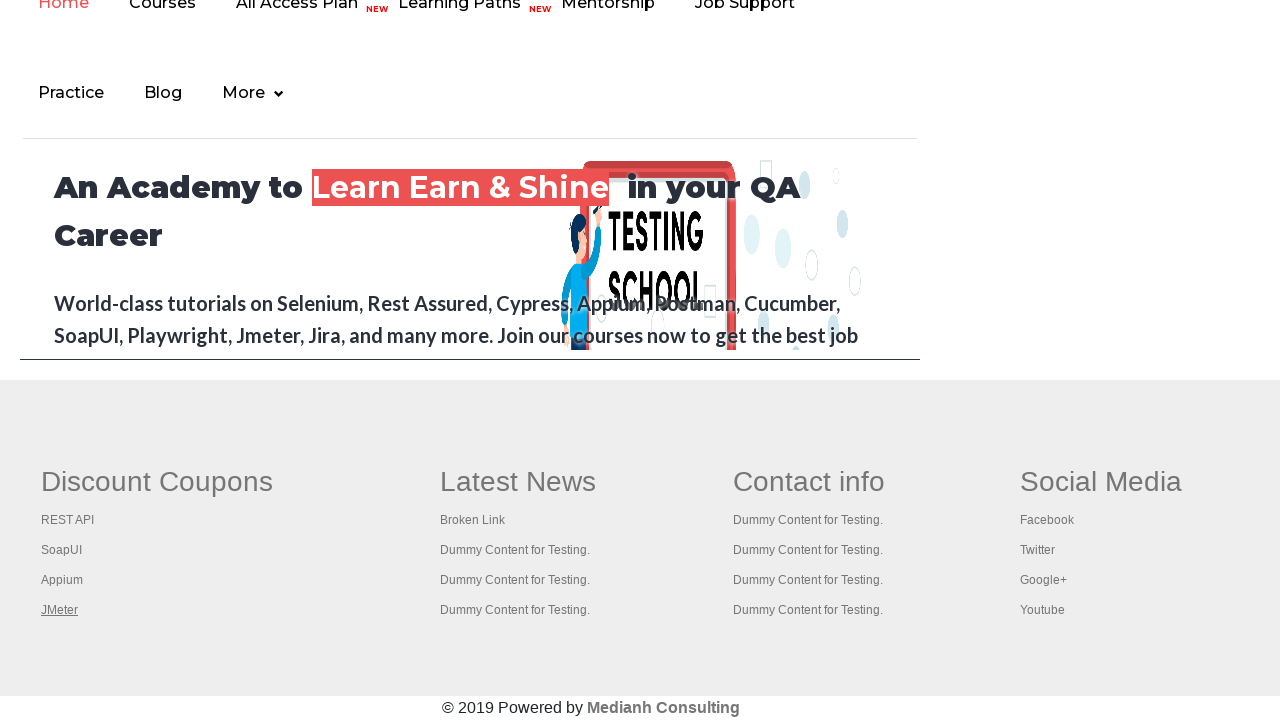

Printed title of page: REST API Tutorial
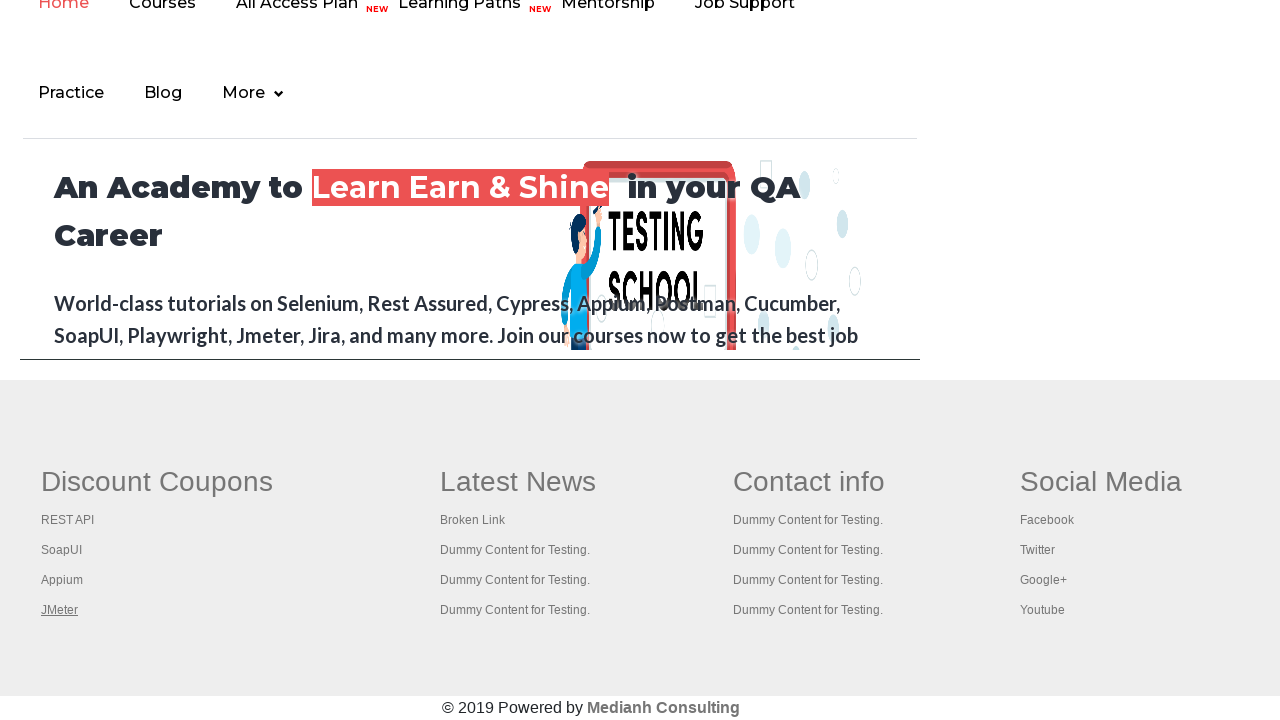

Printed title of page: The World’s Most Popular API Testing Tool | SoapUI
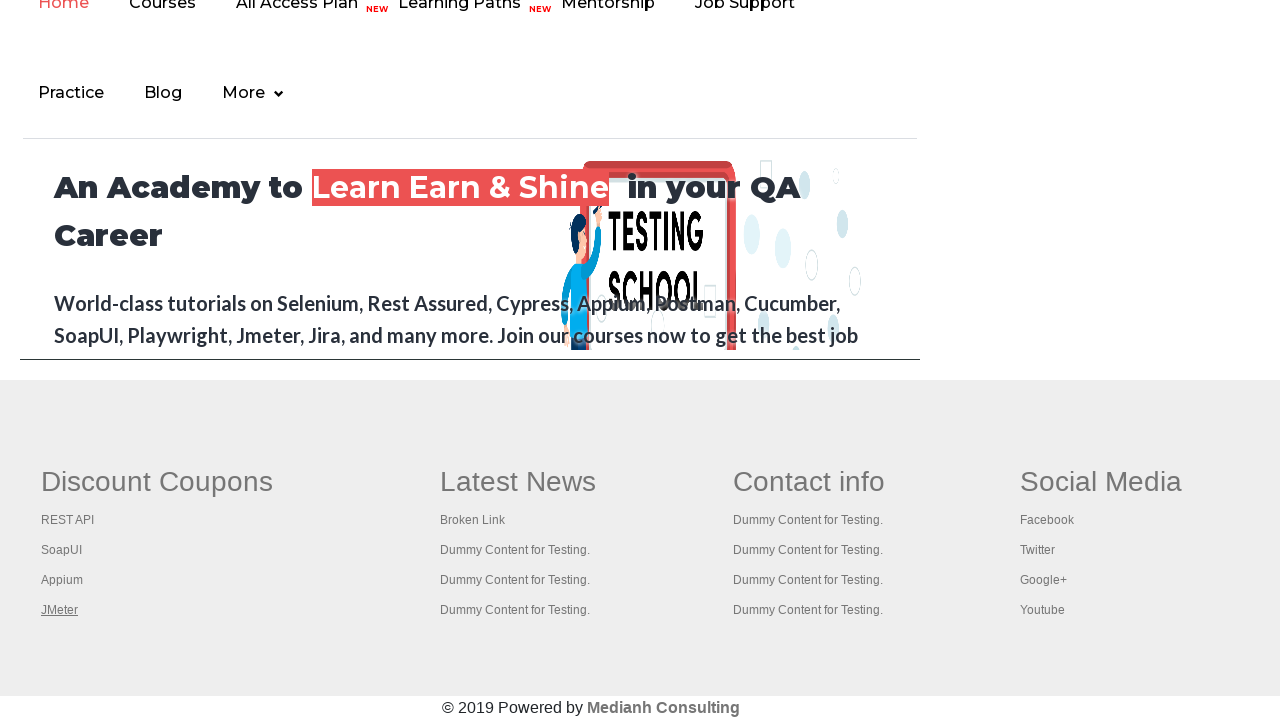

Printed title of page: Appium tutorial for Mobile Apps testing | RahulShetty Academy | Rahul
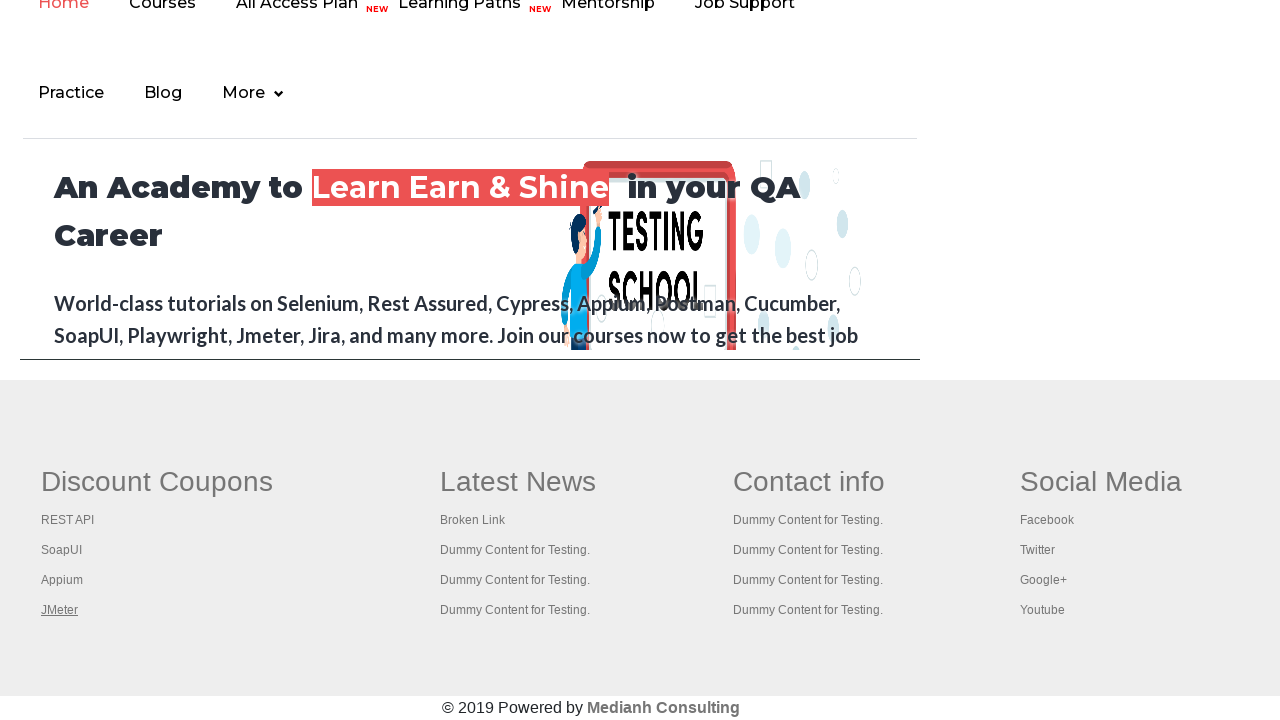

Printed title of page: Apache JMeter - Apache JMeter™
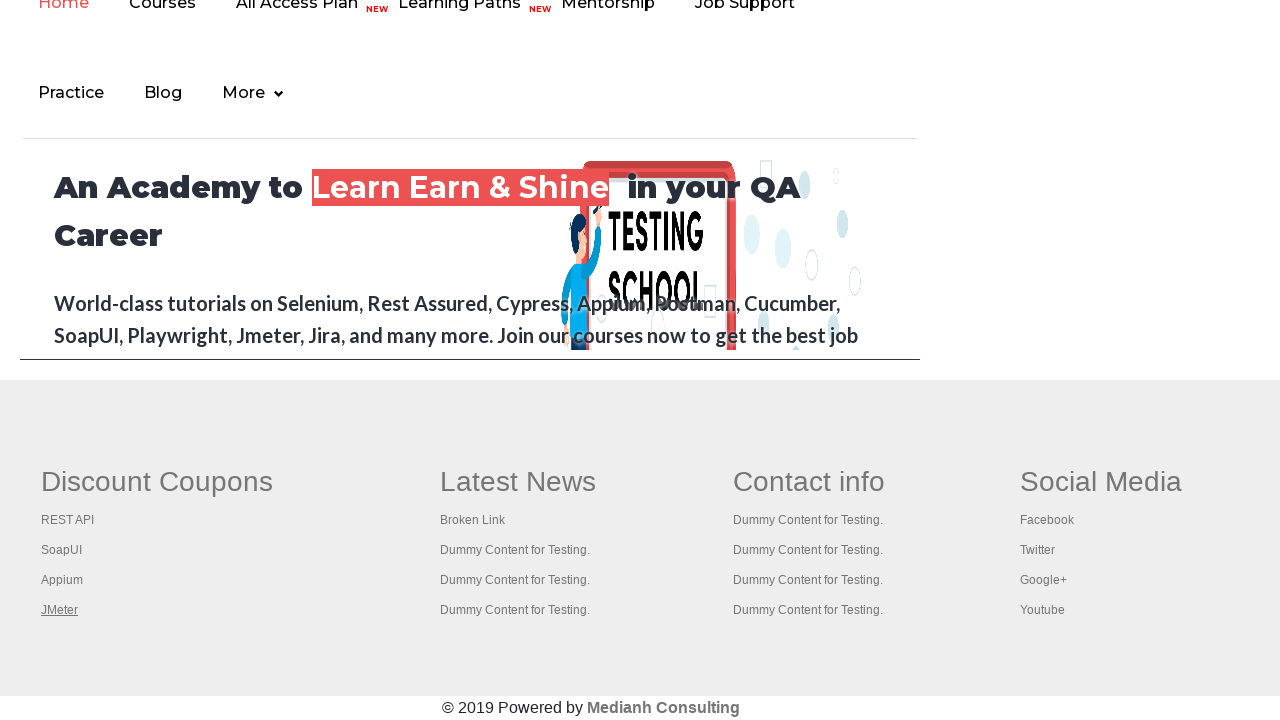

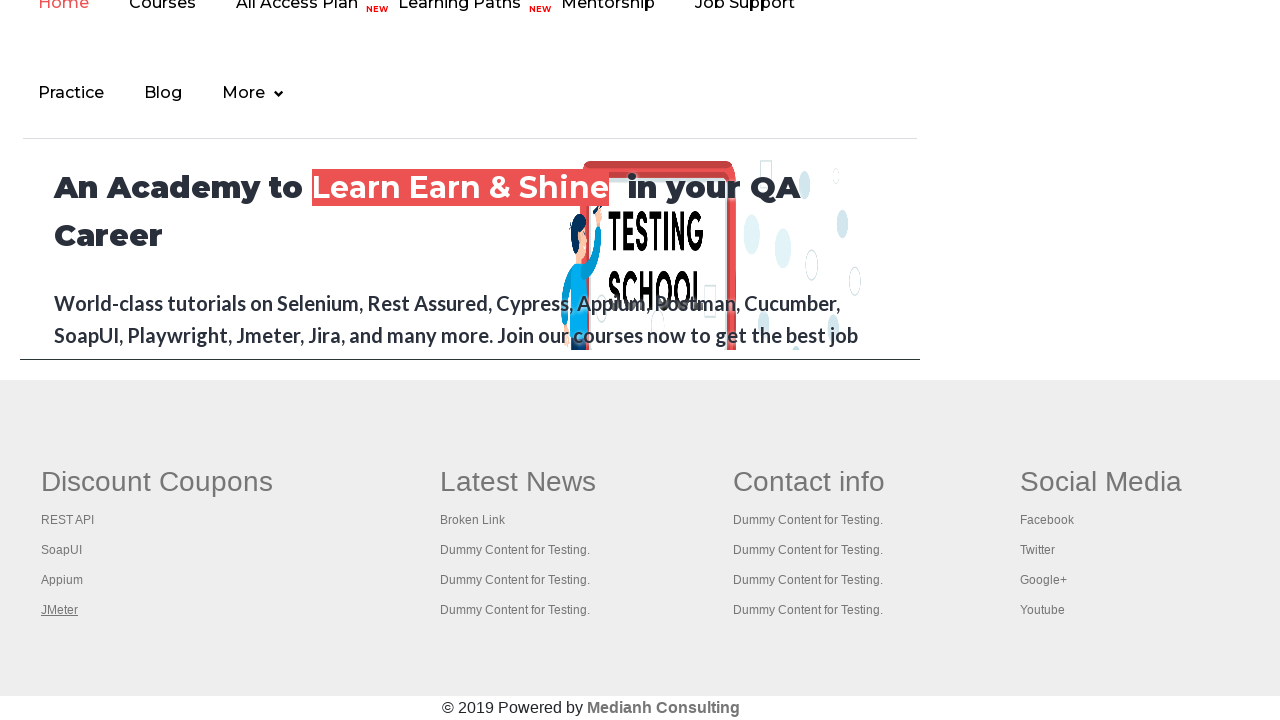